Tests drag and drop functionality on jQuery UI demo page by dragging an element into a droppable area within an iframe

Starting URL: https://jqueryui.com/droppable/

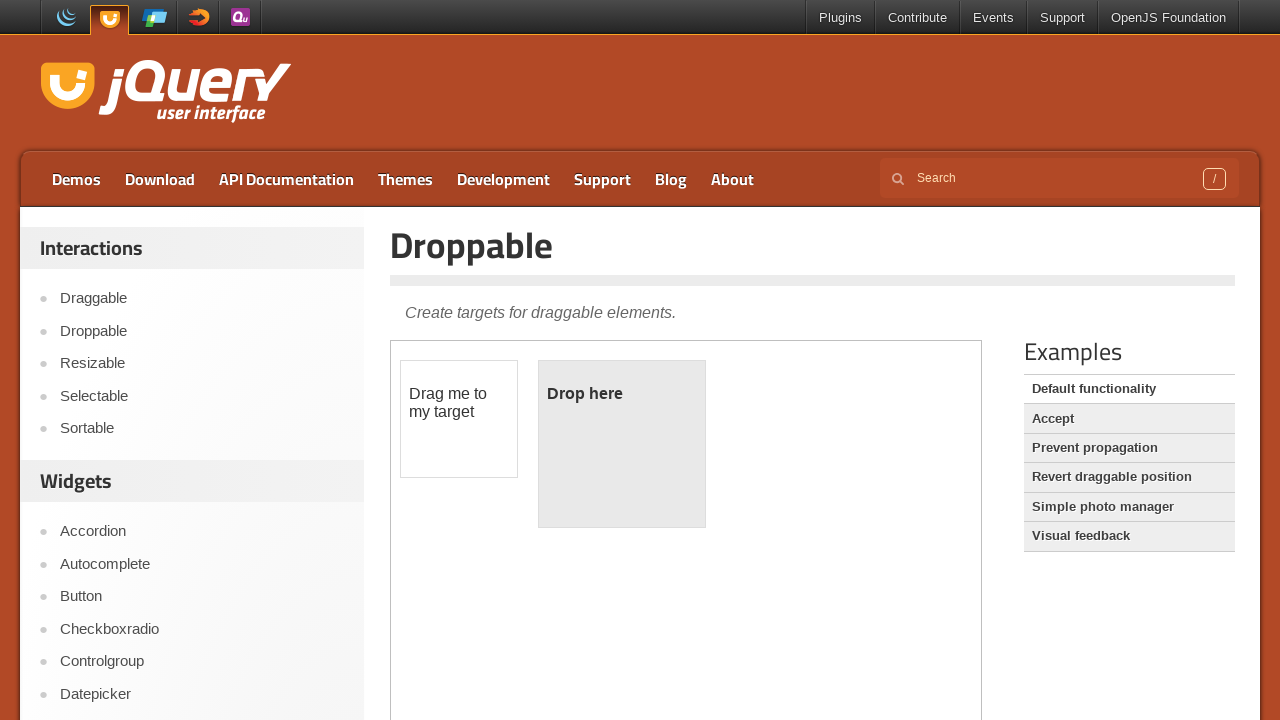

Counted iframes on the jQuery UI droppable demo page
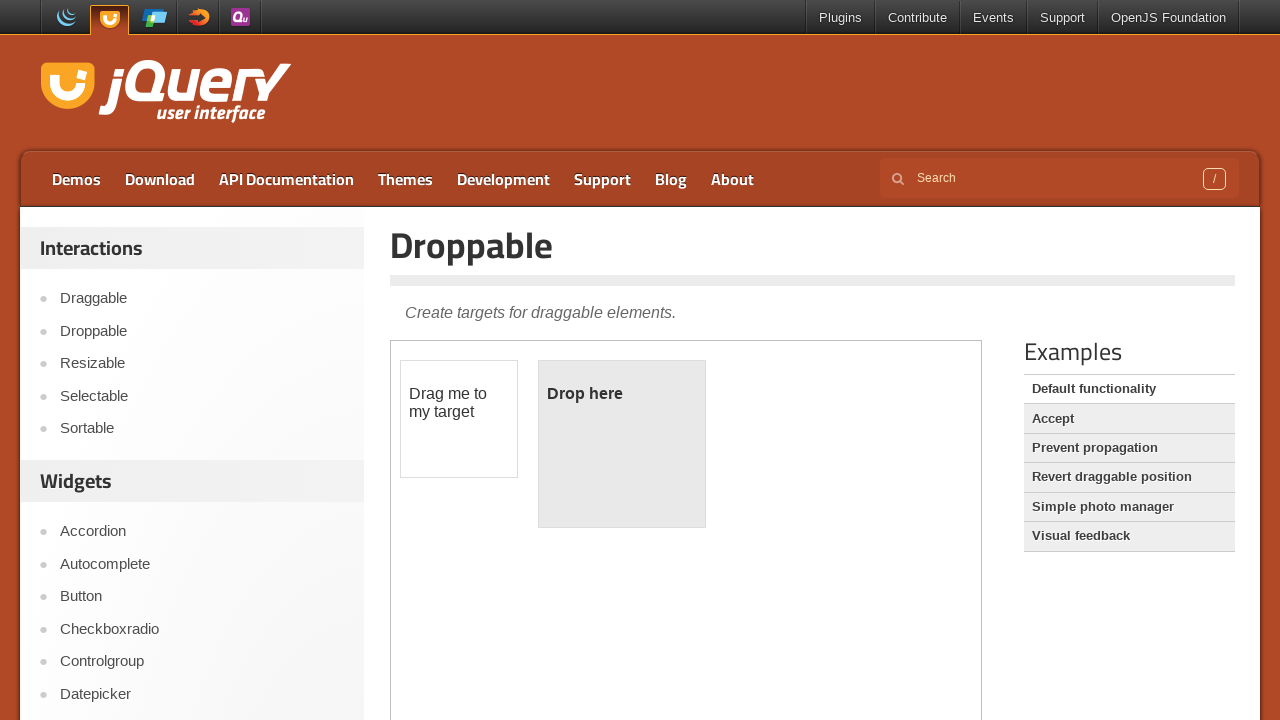

Located the demo-frame iframe
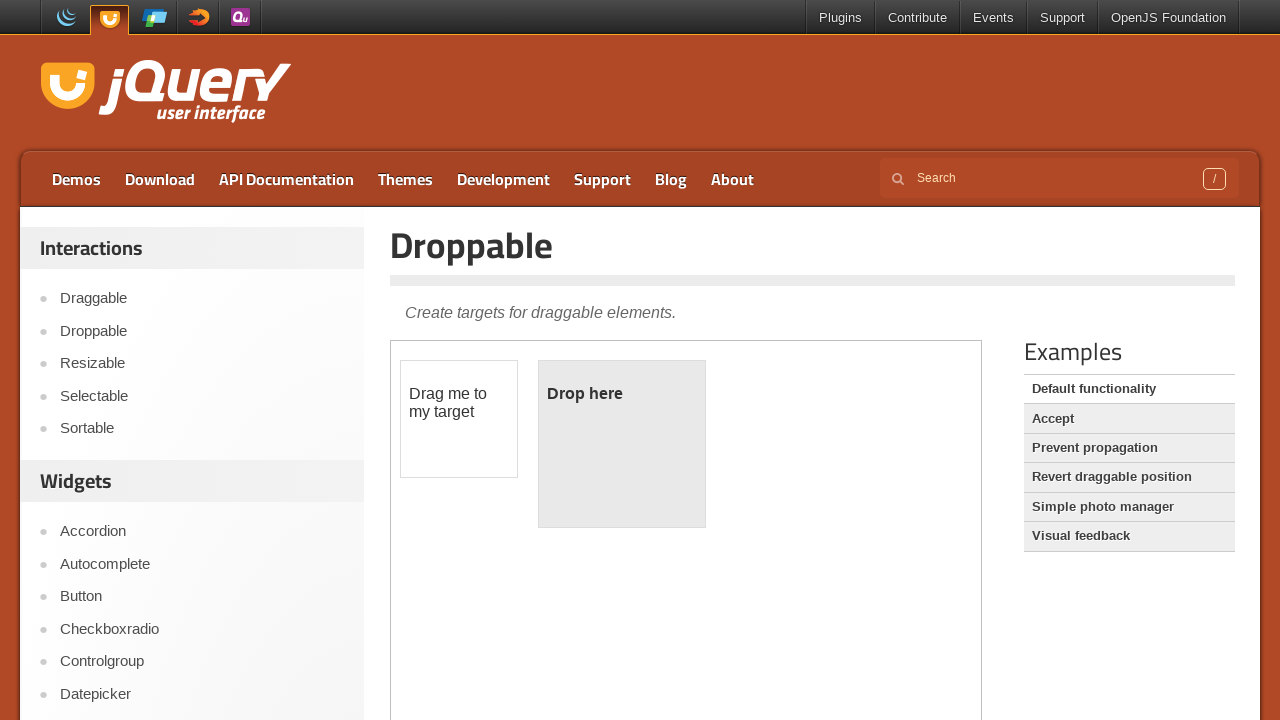

Retrieved draggable element text: '
	Drag me to my target
'
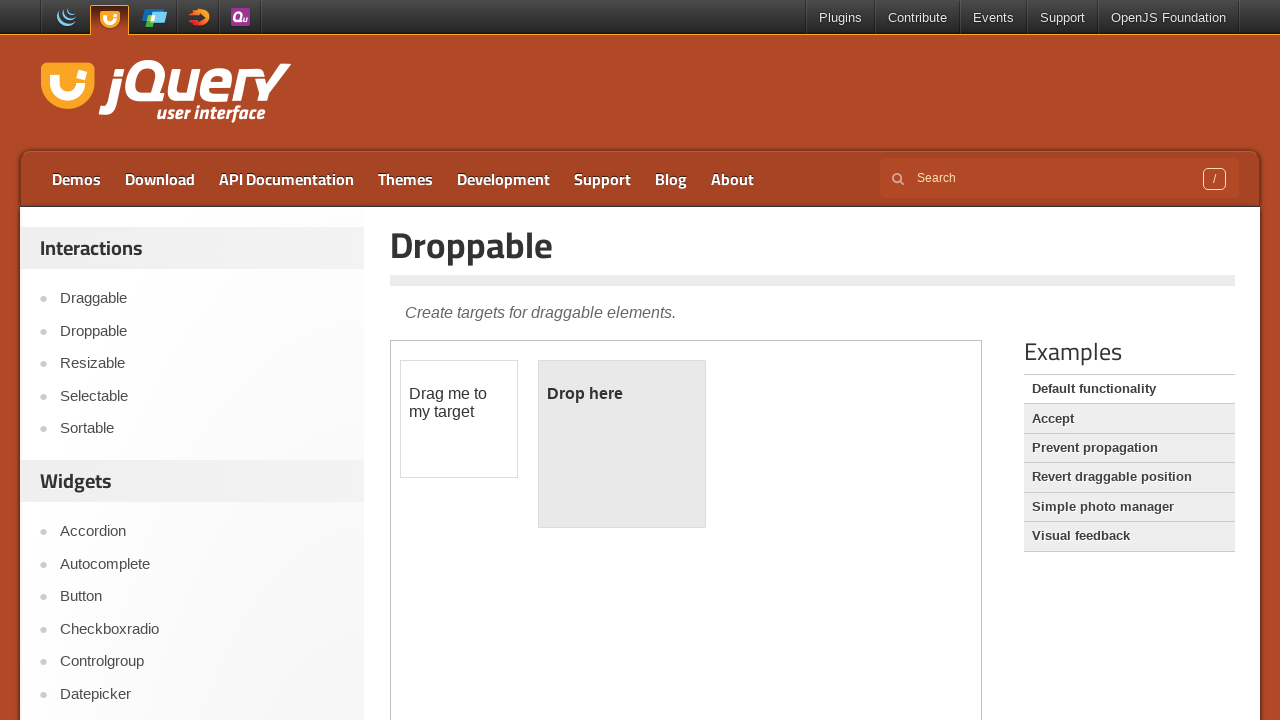

Located draggable and droppable elements within iframe
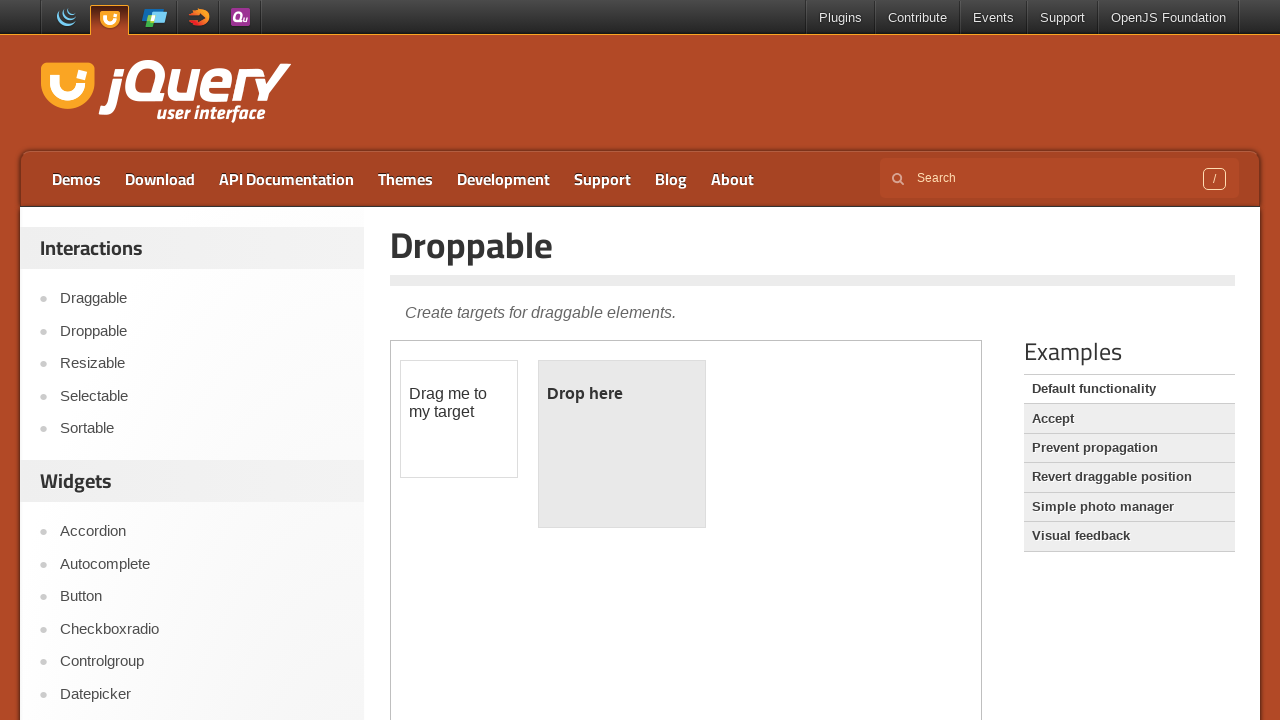

Dragged element into droppable area at (622, 444)
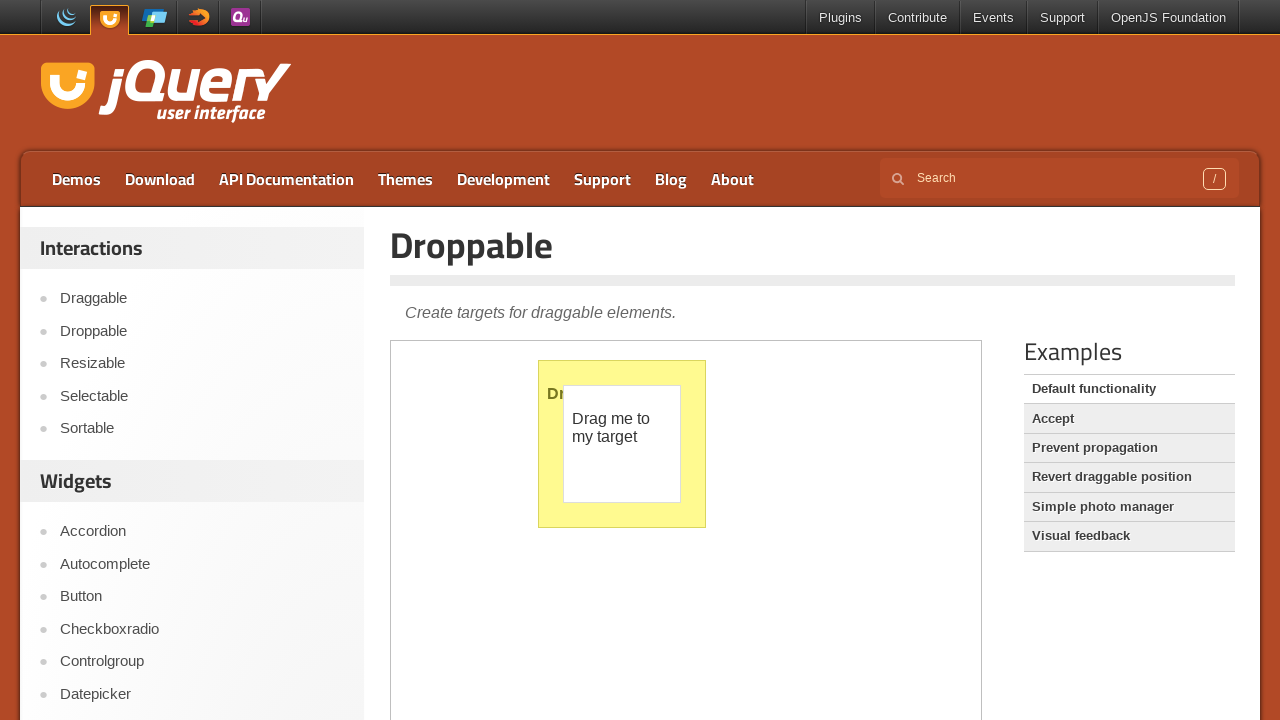

Waited 5 seconds for drop action to complete
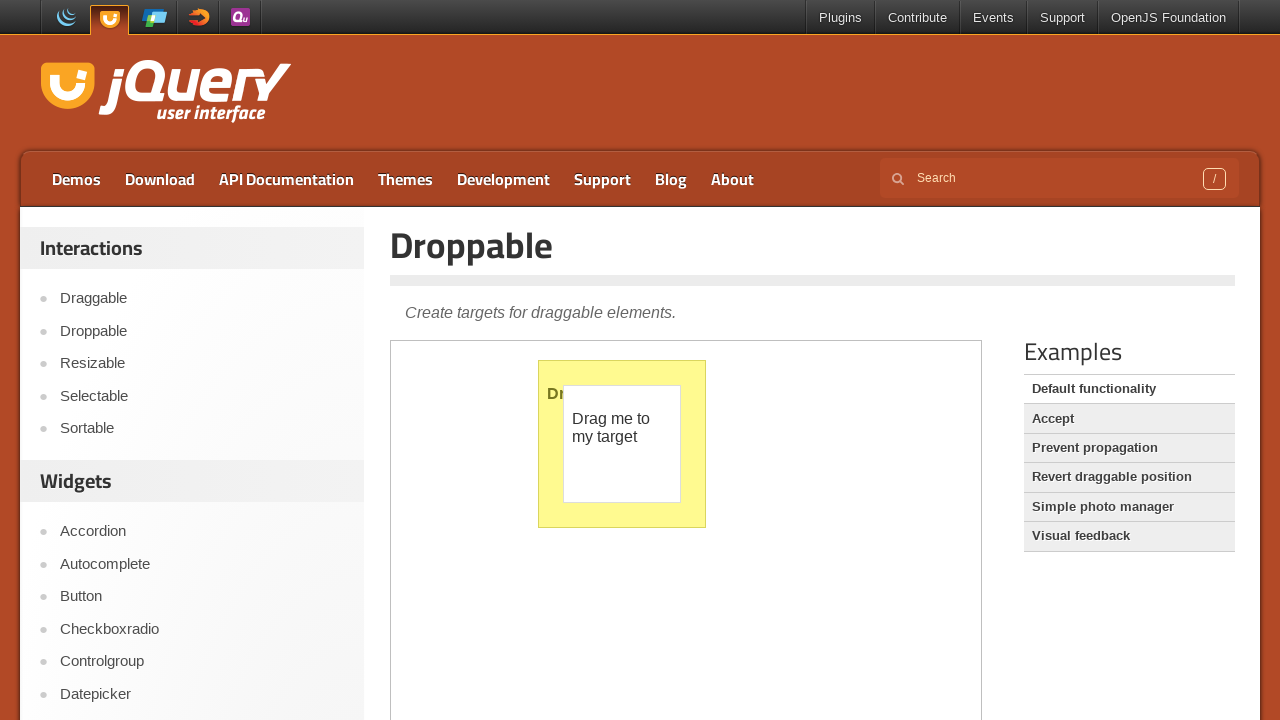

Retrieved page entry title: 'Droppable'
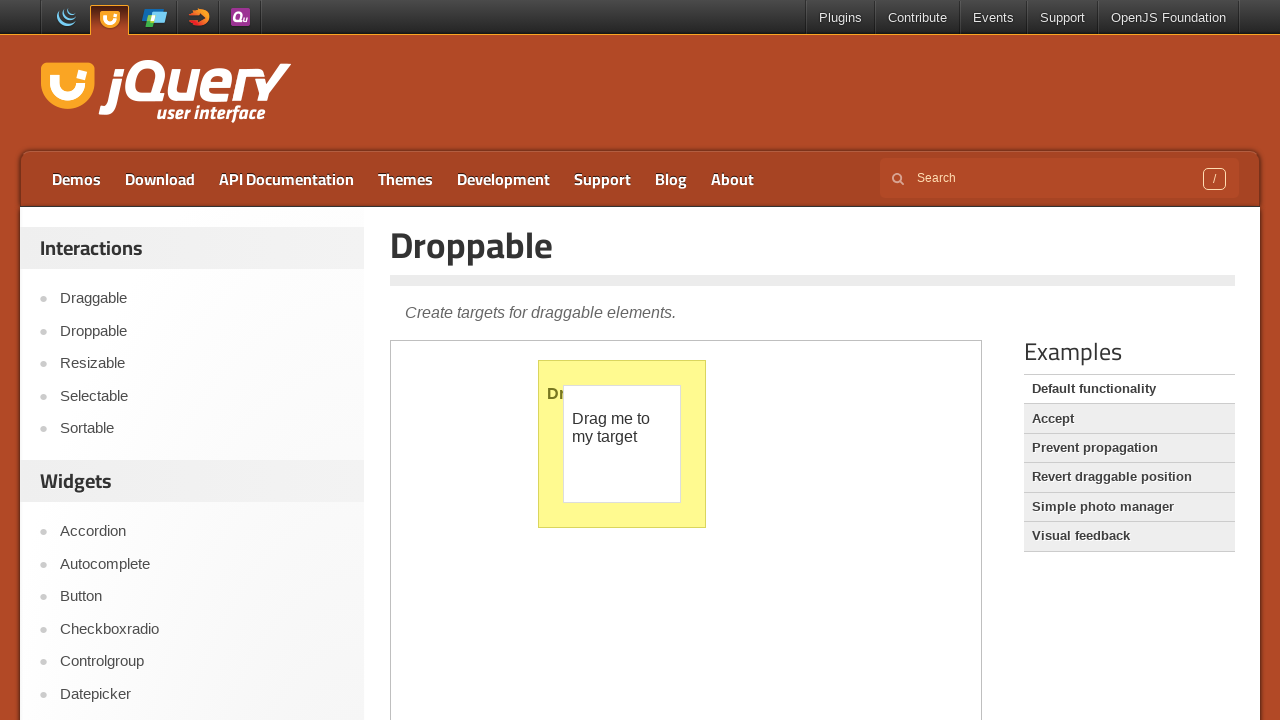

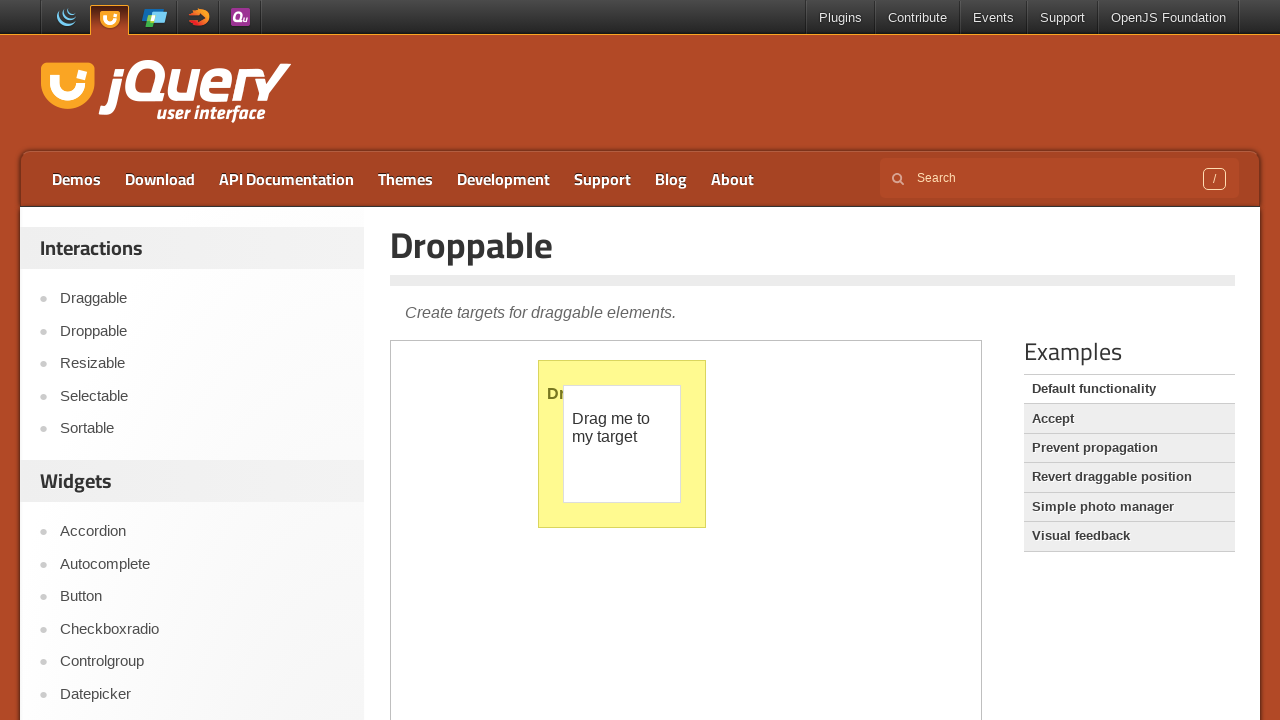